Tests React Semantic UI dropdown by selecting different contact names and verifying the selection

Starting URL: https://react.semantic-ui.com/maximize/dropdown-example-selection/

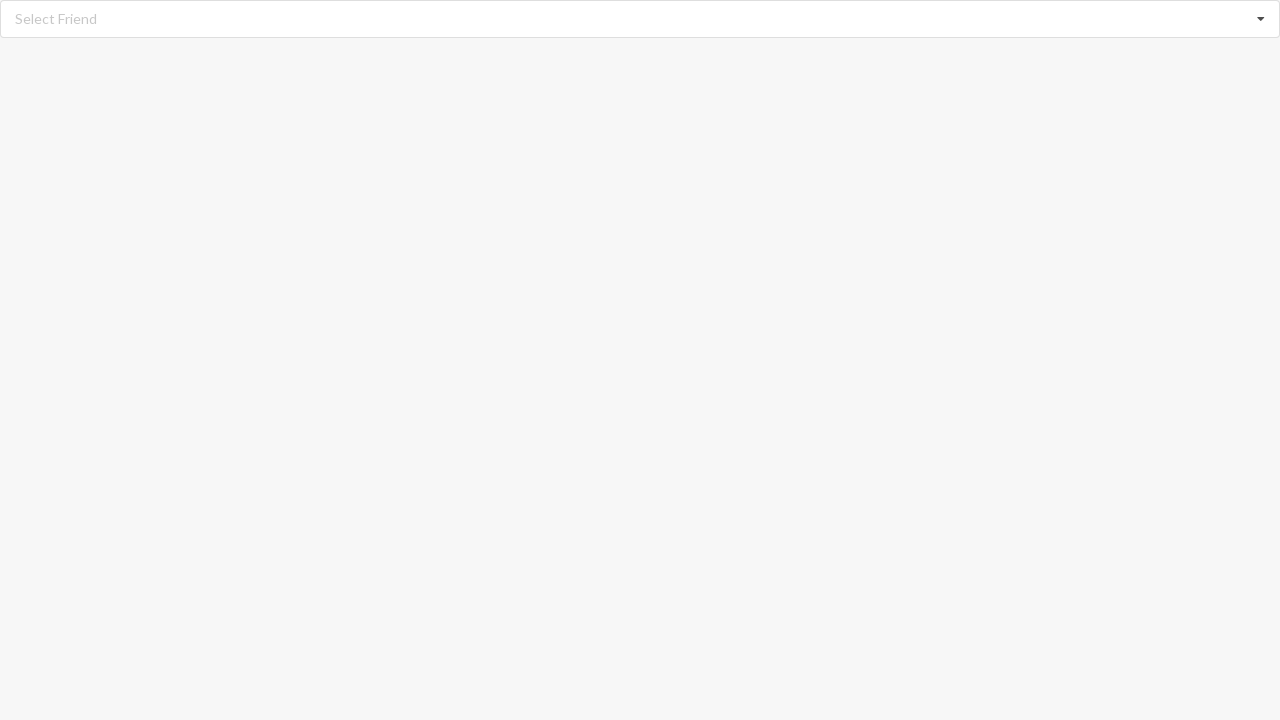

Clicked dropdown to open options at (640, 19) on xpath=//div[@role='listbox']
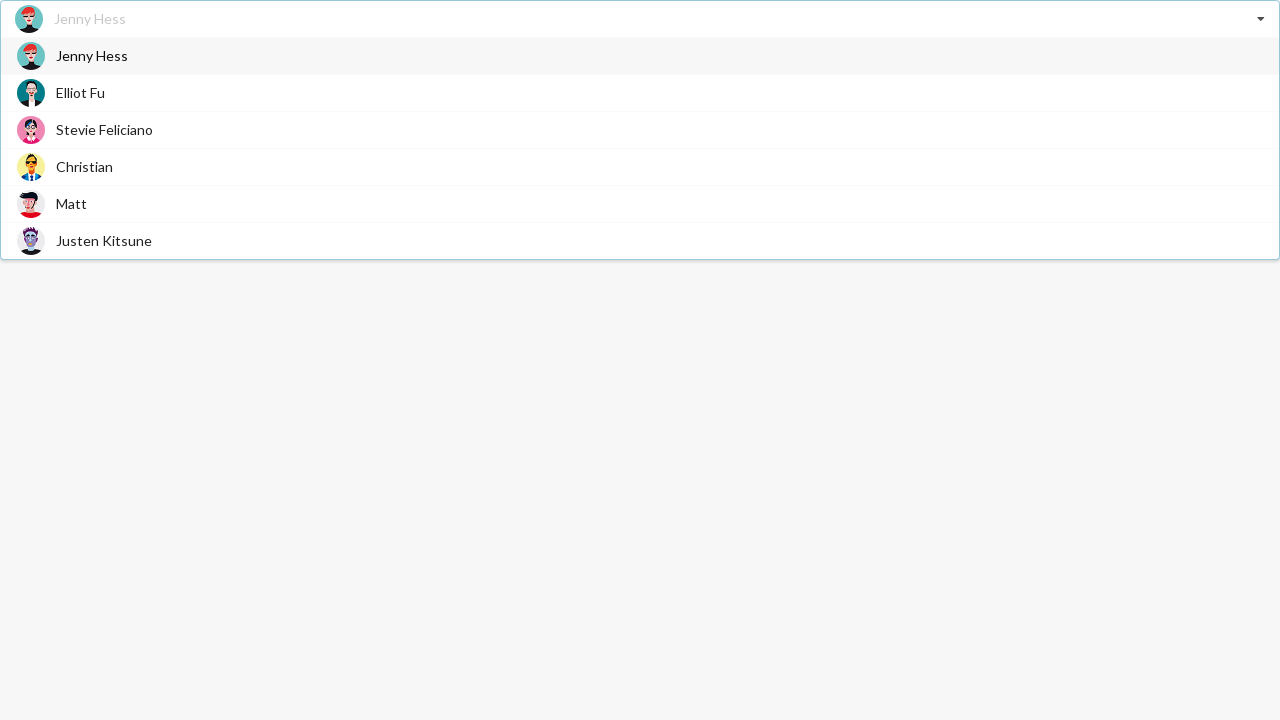

Dropdown options loaded
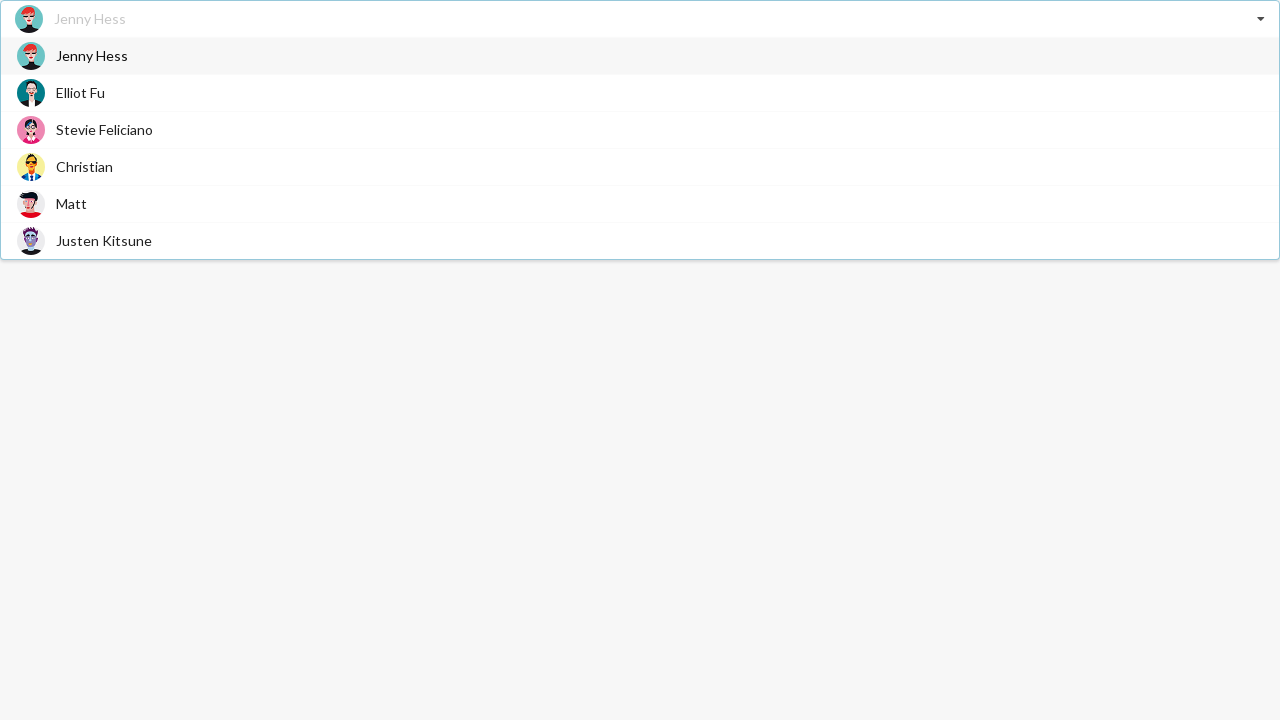

Selected 'Christian' from dropdown at (84, 166) on xpath=//div[@role='option']/span[text()='Christian']
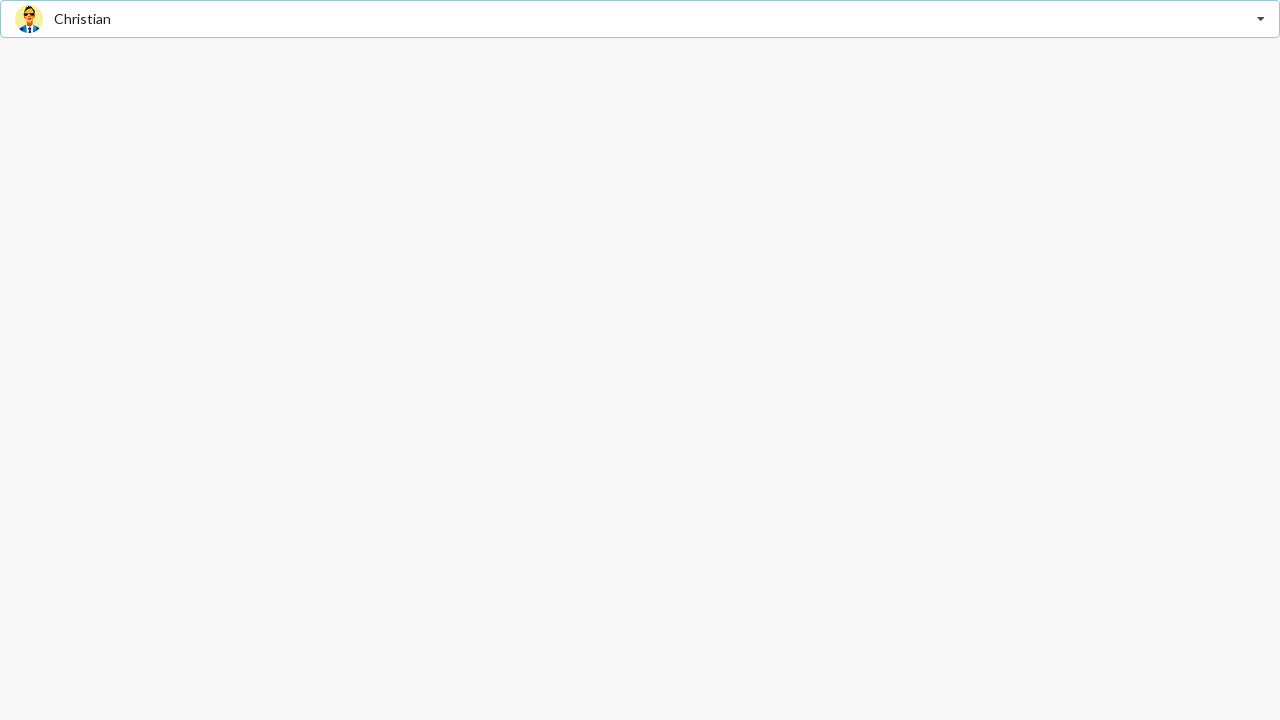

Verified 'Christian' is selected in dropdown
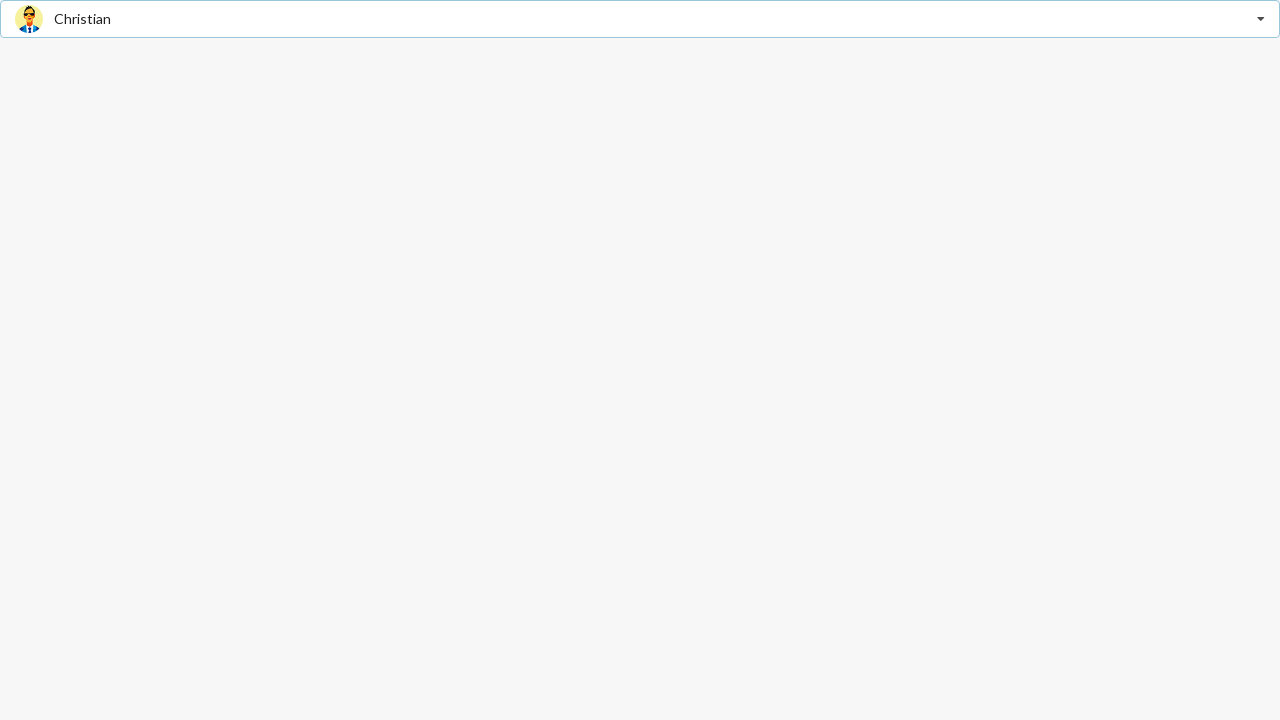

Clicked dropdown to open options again at (640, 19) on xpath=//div[@role='listbox']
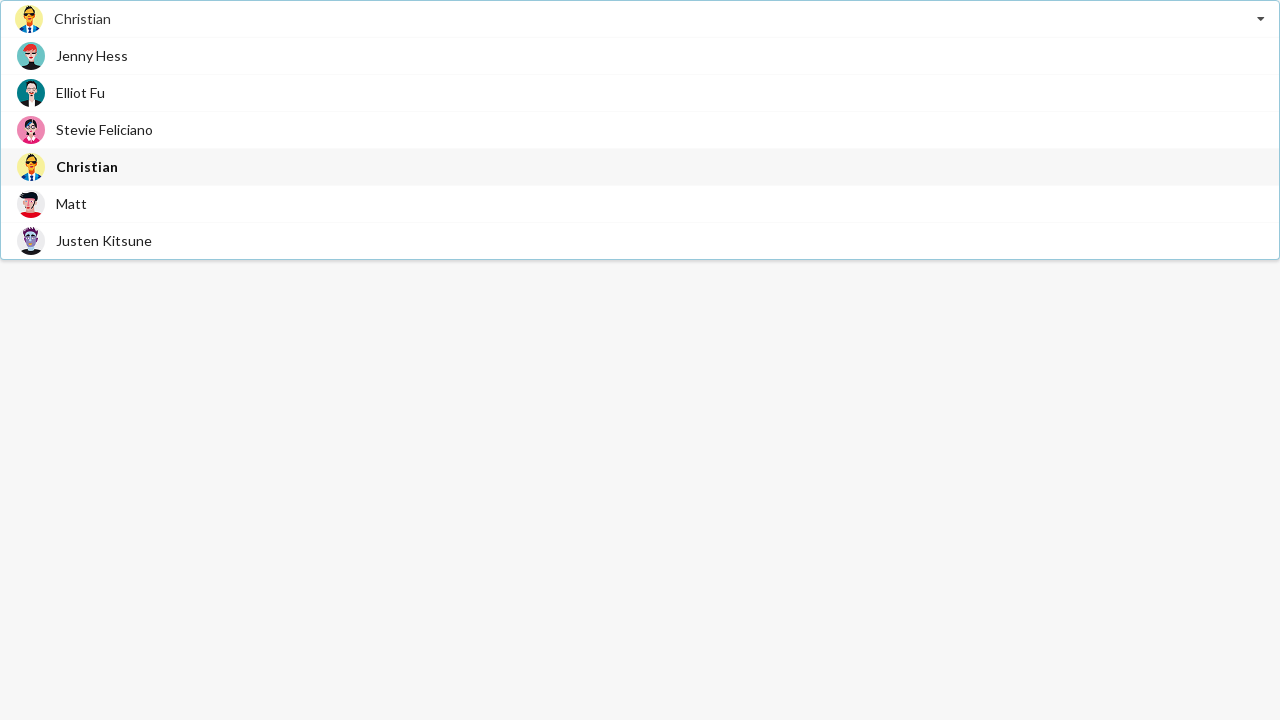

Selected 'Stevie Feliciano' from dropdown at (104, 130) on xpath=//div[@role='option']/span[text()='Stevie Feliciano']
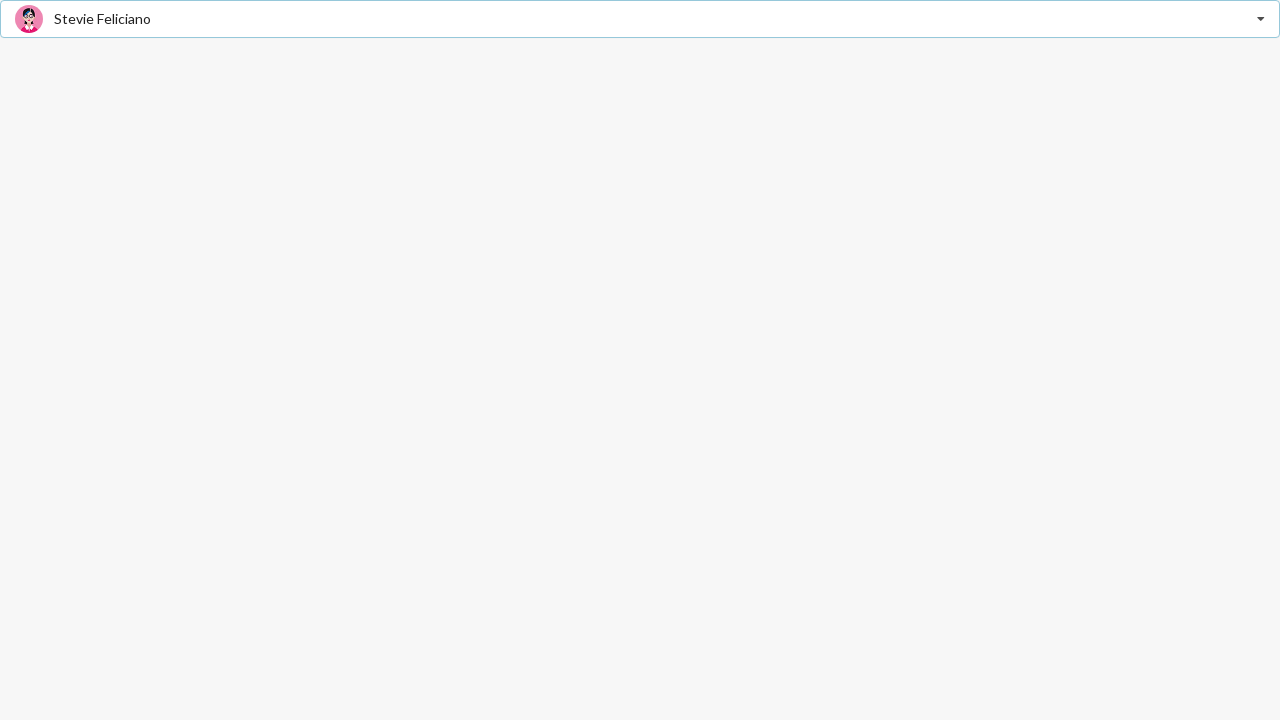

Clicked dropdown to open options for final selection at (640, 19) on xpath=//div[@role='listbox']
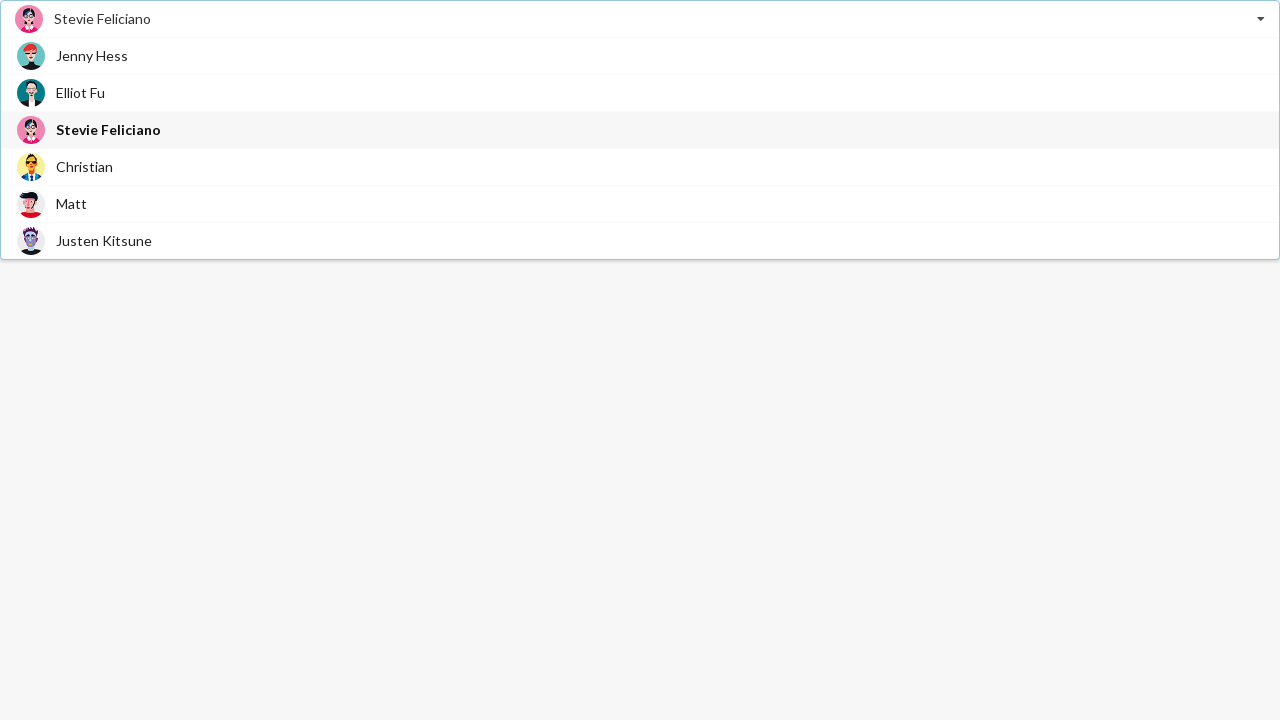

Selected 'Jenny Hess' from dropdown at (92, 56) on xpath=//div[@role='option']/span[text()='Jenny Hess']
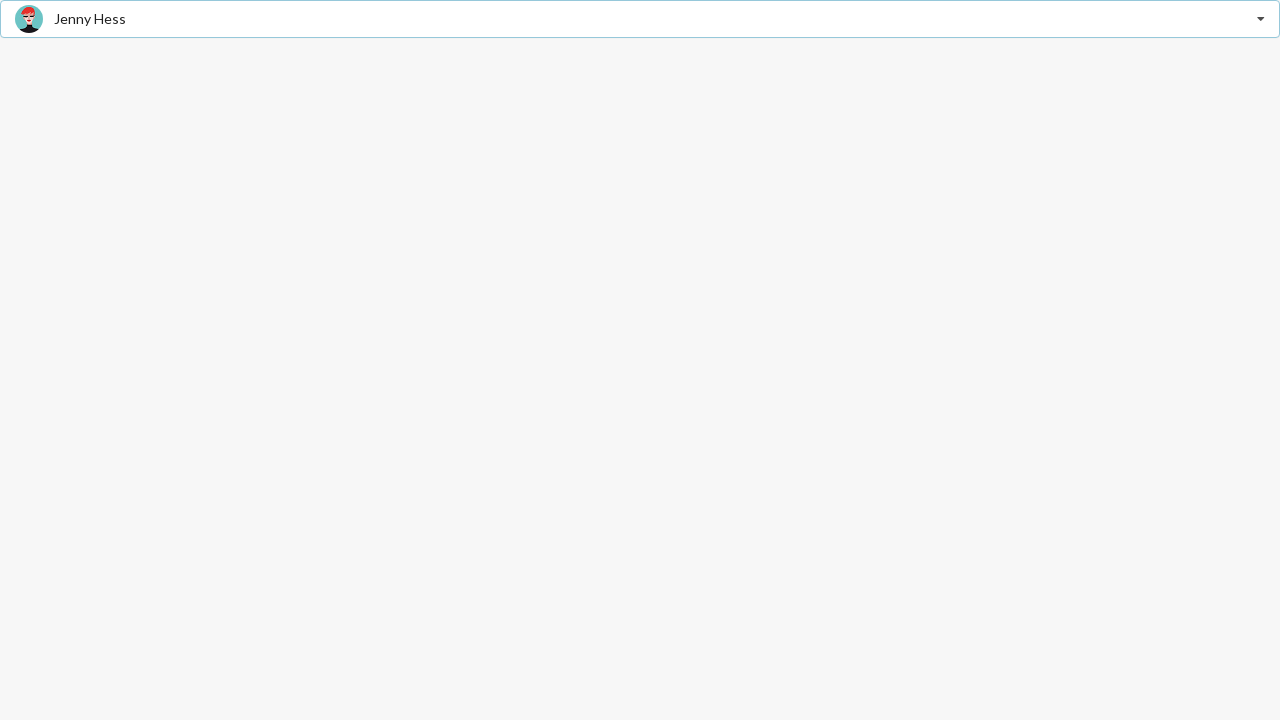

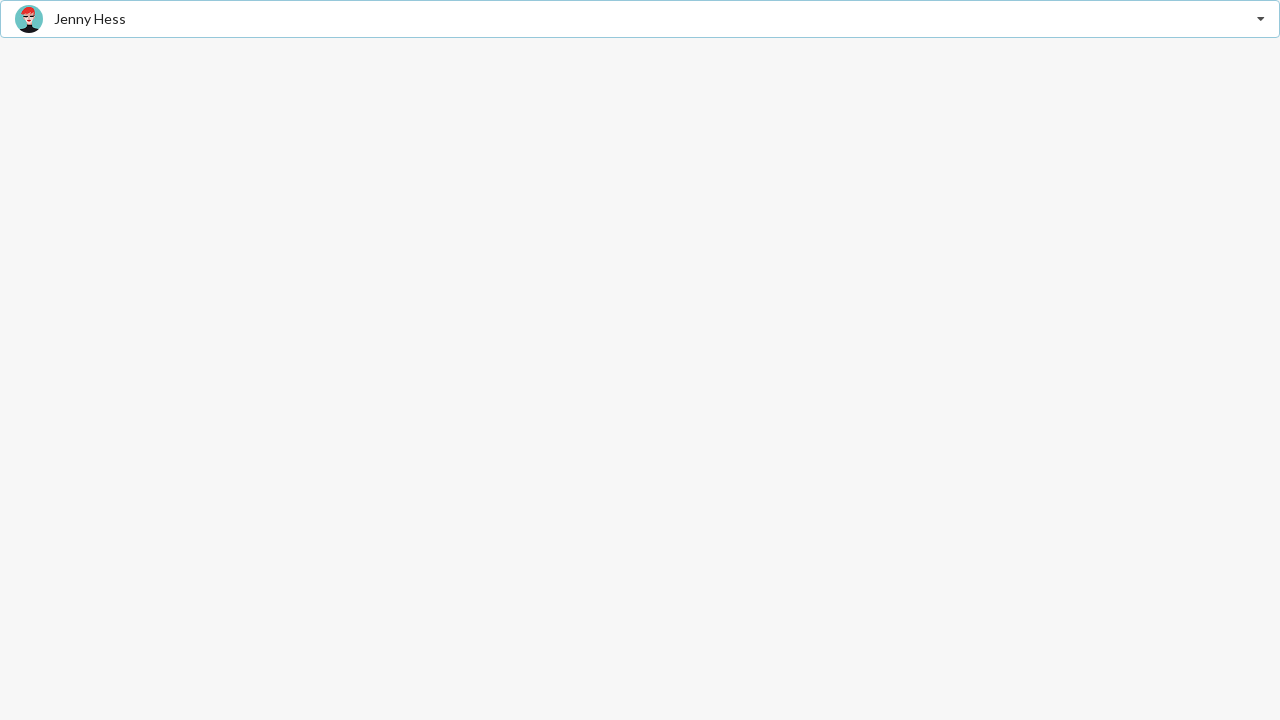